Tests an e-commerce flow by searching for products, adding them to cart, proceeding to checkout, and applying a promo code

Starting URL: https://rahulshettyacademy.com/seleniumPractise/#/

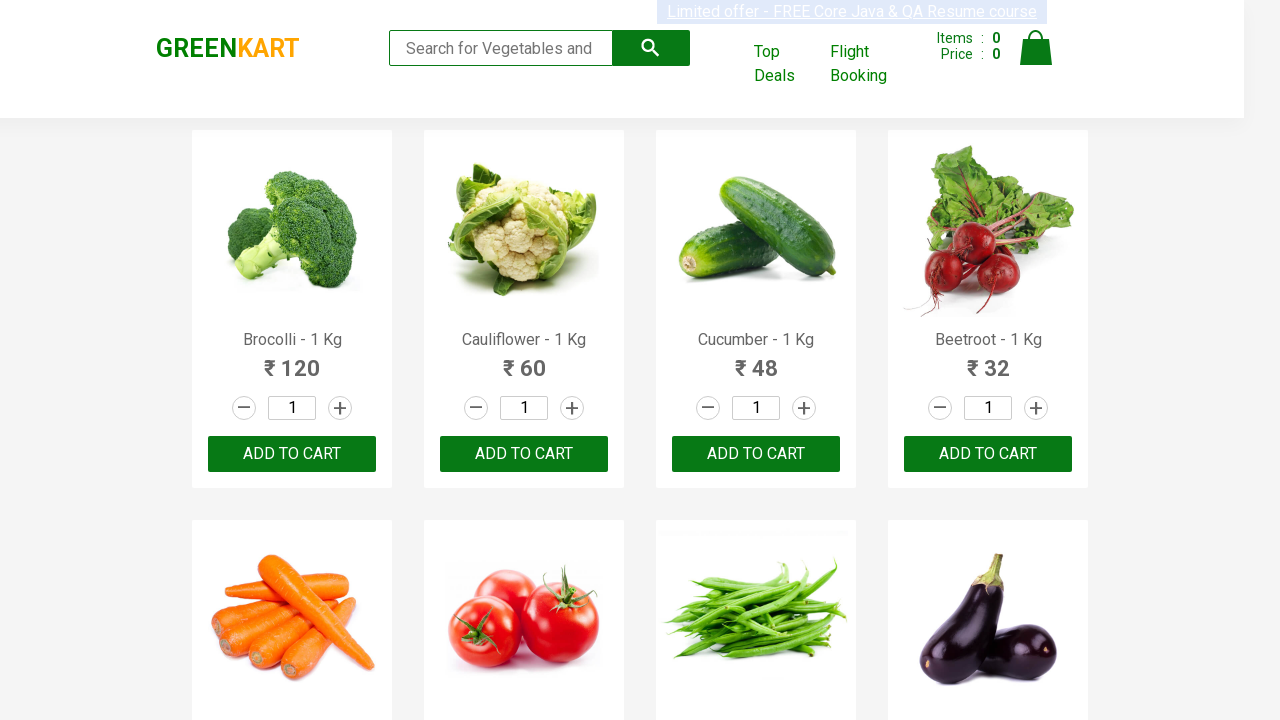

Filled search field with 'ber' on [class='search-keyword']
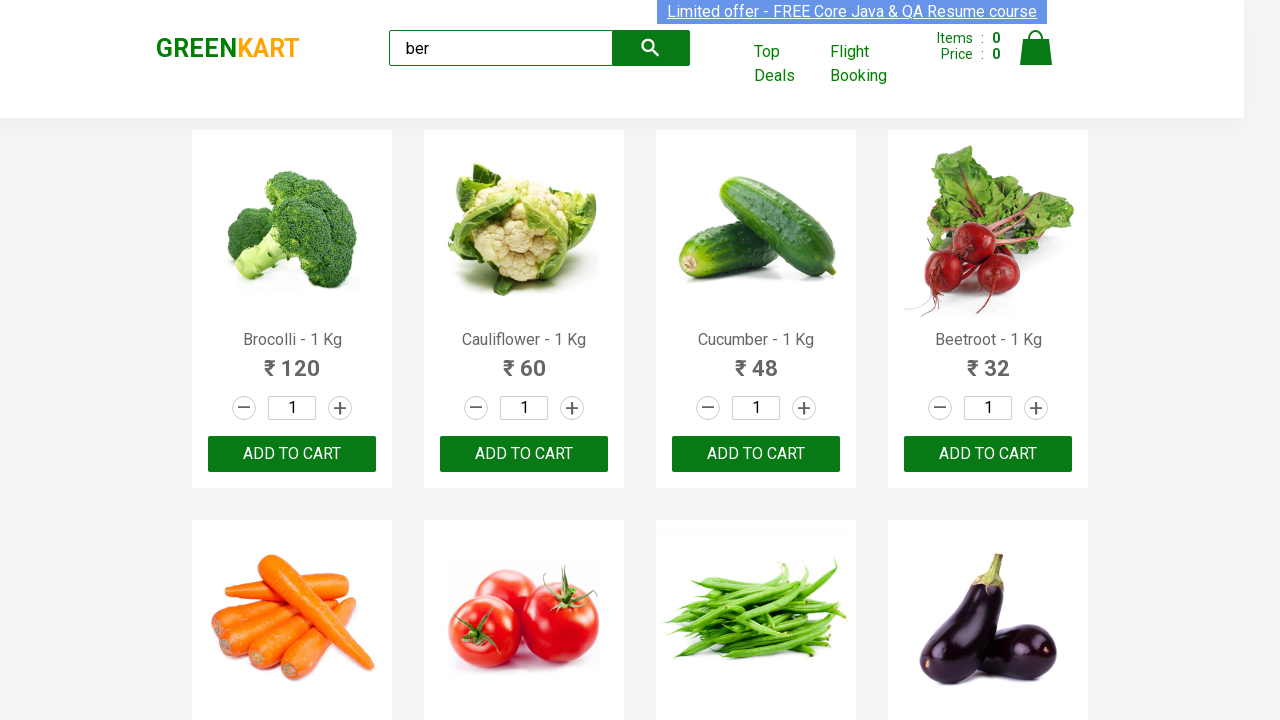

Waited 5 seconds for search results to load
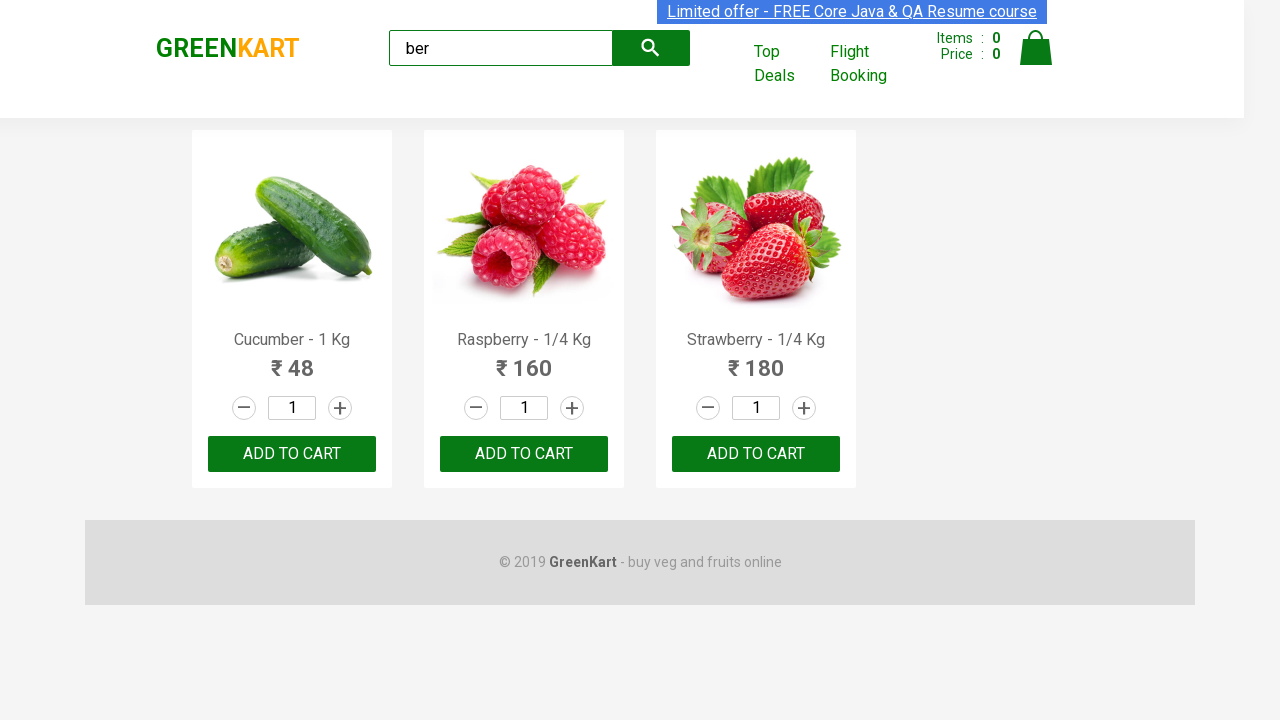

Retrieved all filtered products
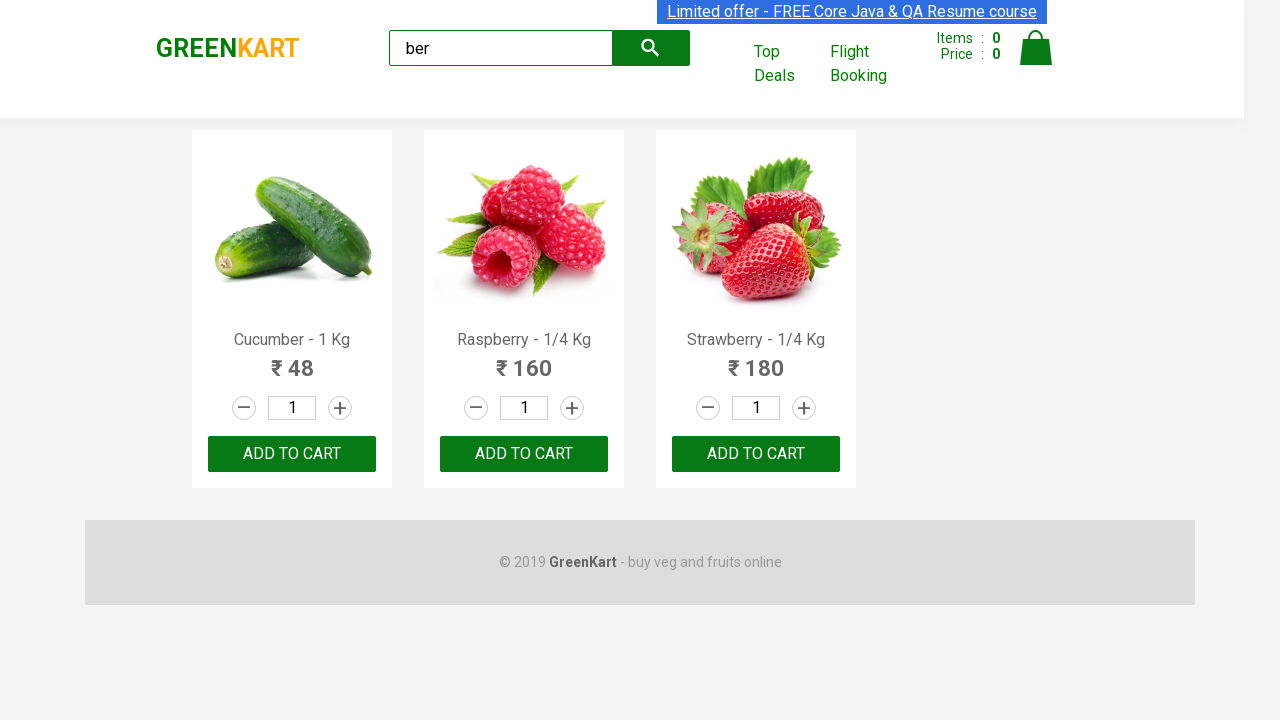

Verified 3 products are displayed
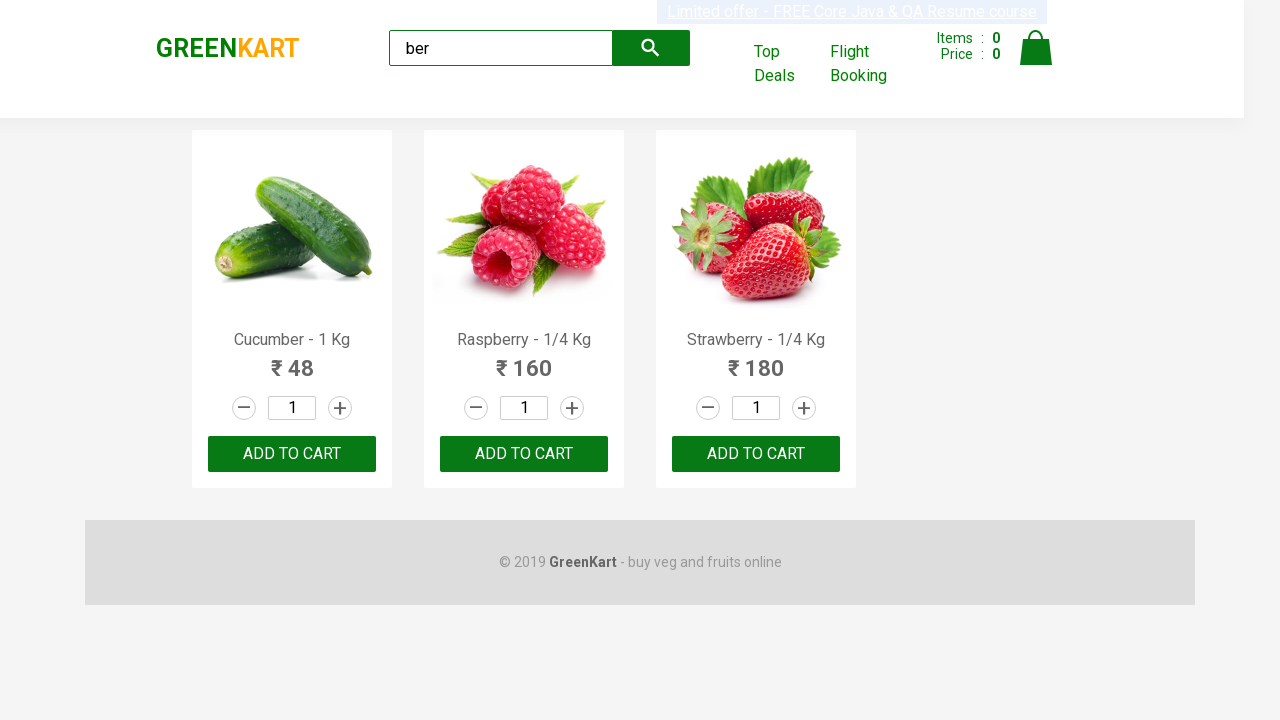

Retrieved all add to cart buttons
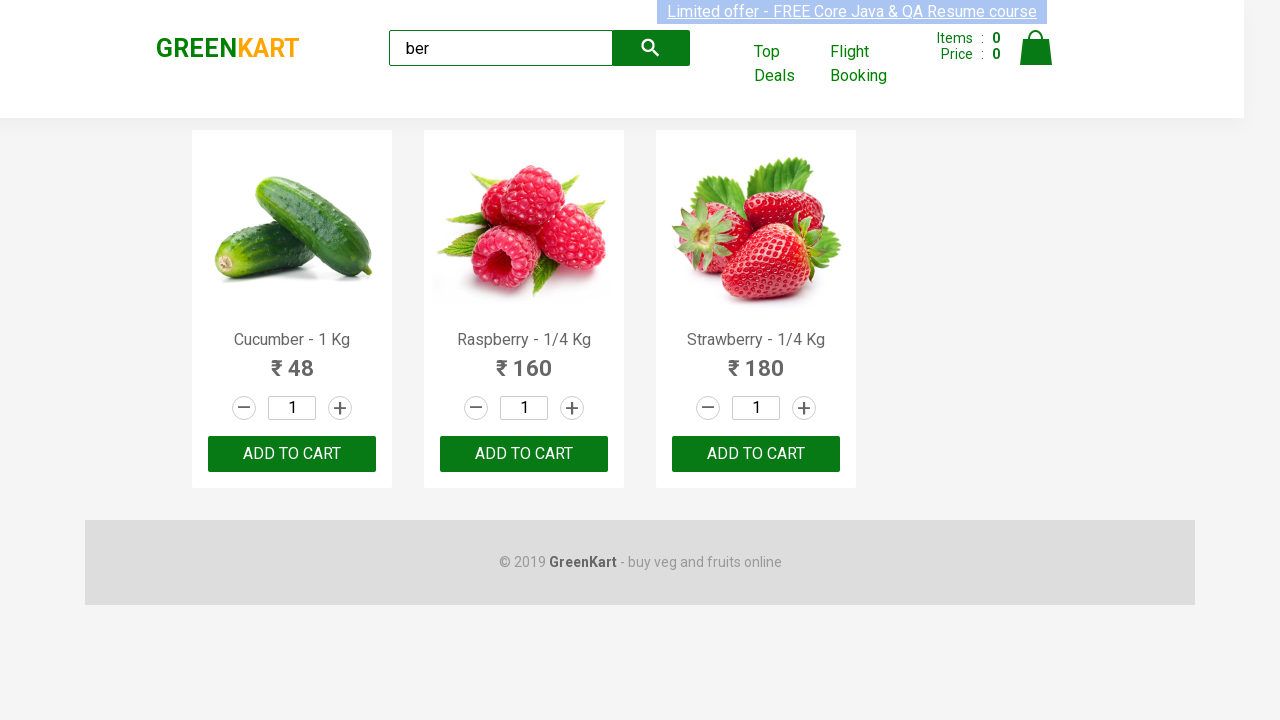

Clicked add to cart button at (292, 454) on xpath=//div[@class='product-action']/button >> nth=0
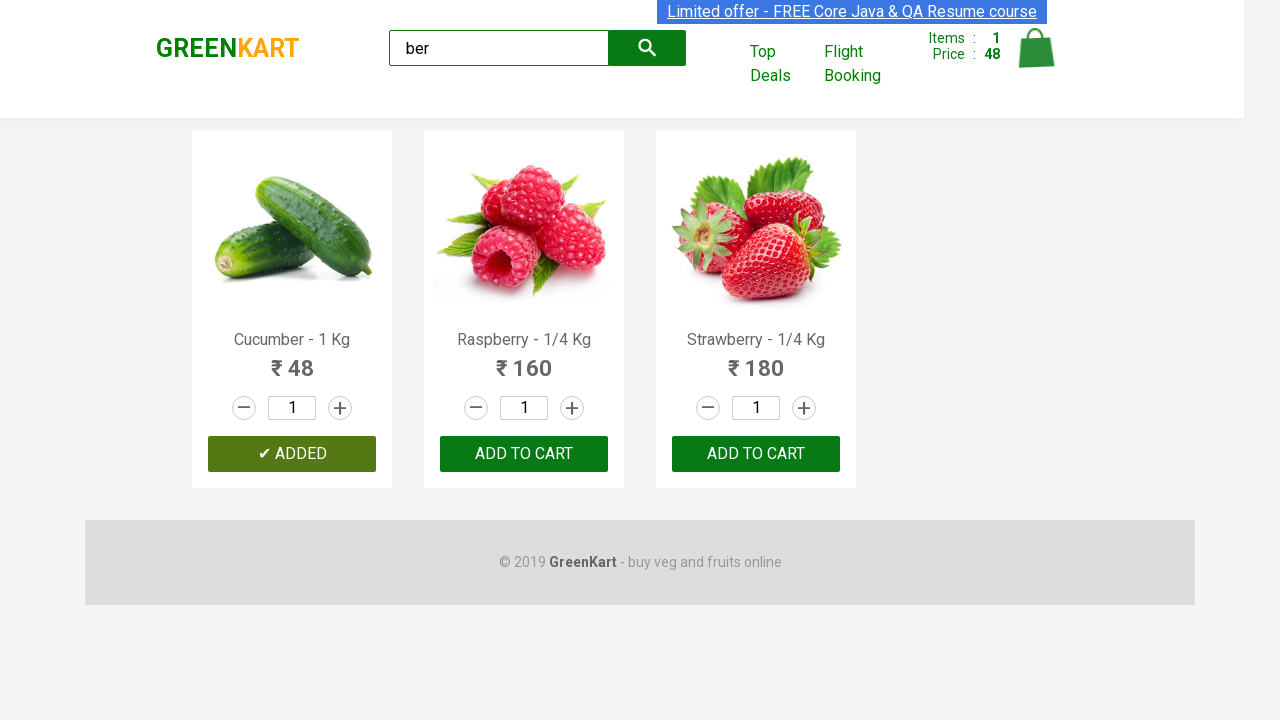

Clicked add to cart button at (524, 454) on xpath=//div[@class='product-action']/button >> nth=1
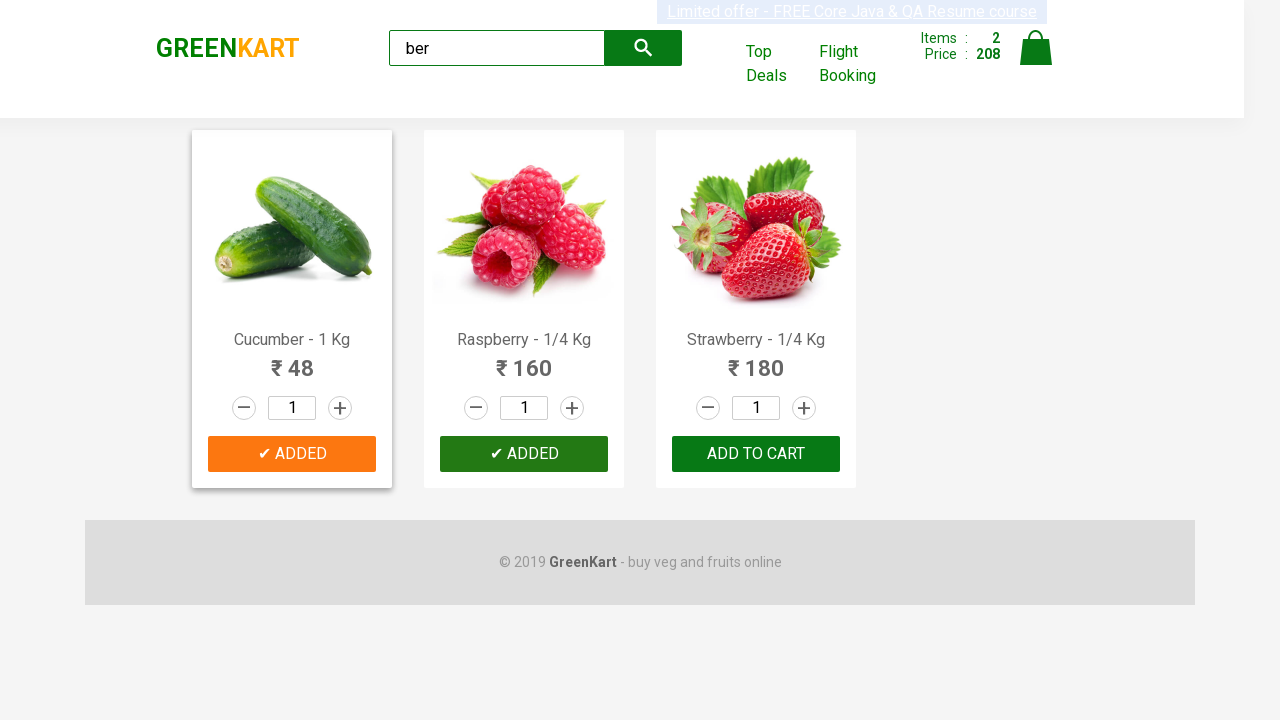

Clicked add to cart button at (756, 454) on xpath=//div[@class='product-action']/button >> nth=2
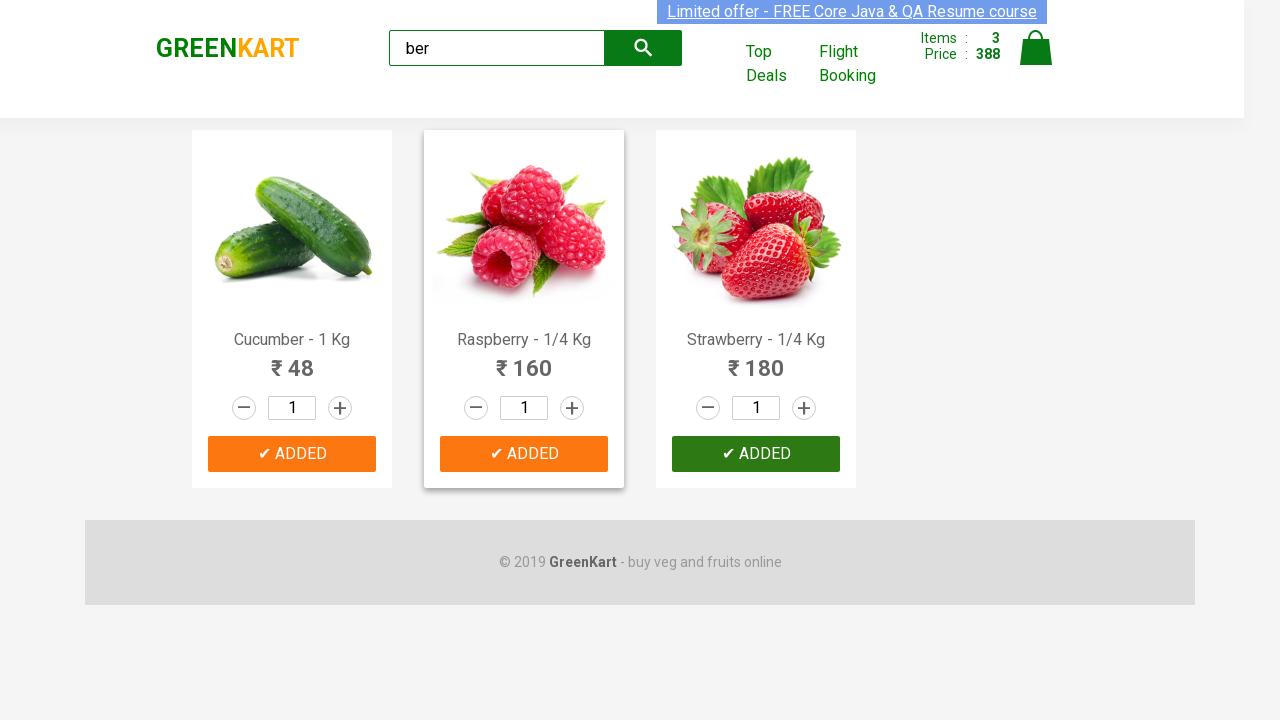

Clicked cart icon to open shopping cart at (1036, 48) on img[alt='Cart']
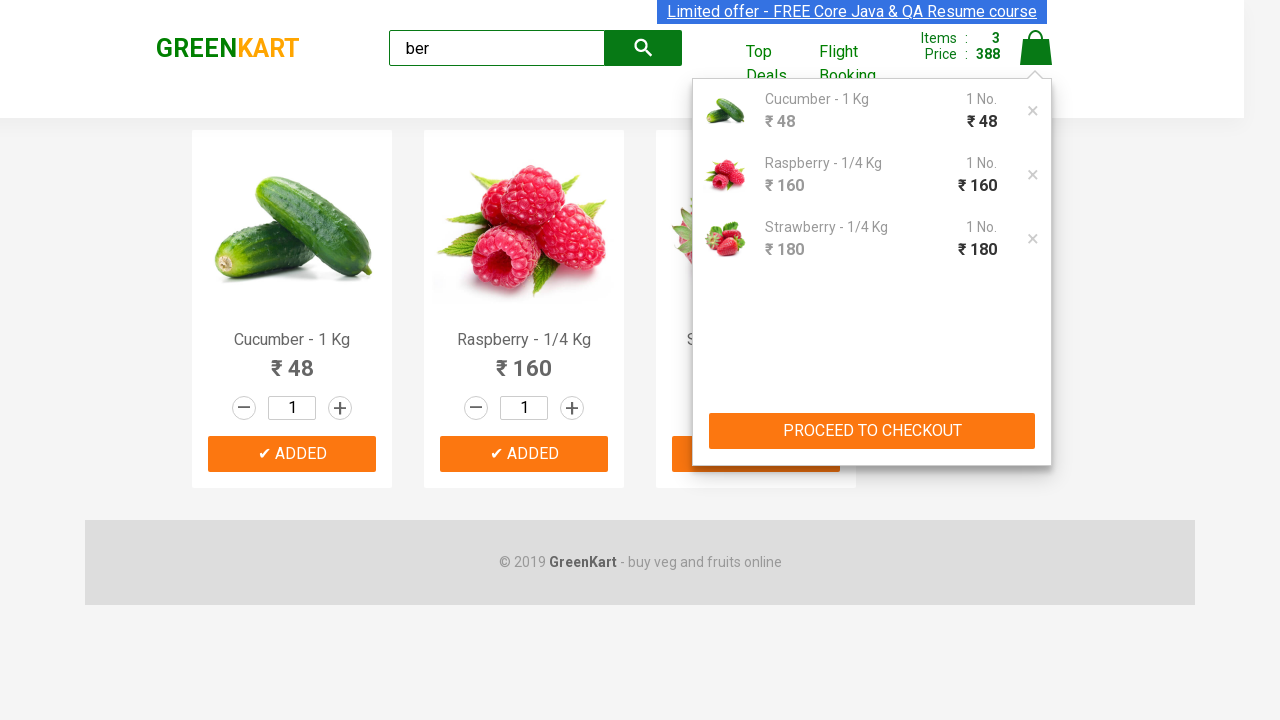

Clicked PROCEED TO CHECKOUT button at (872, 431) on xpath=//button[text()='PROCEED TO CHECKOUT']
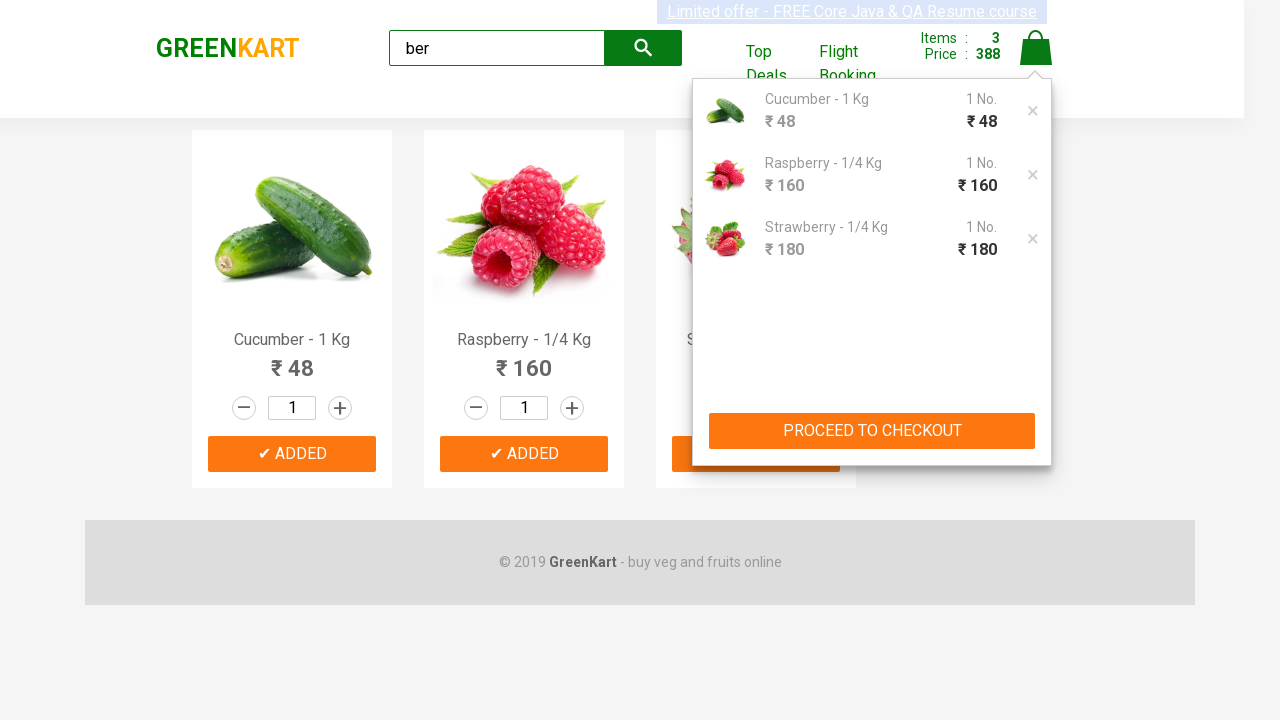

Promo code field is now visible
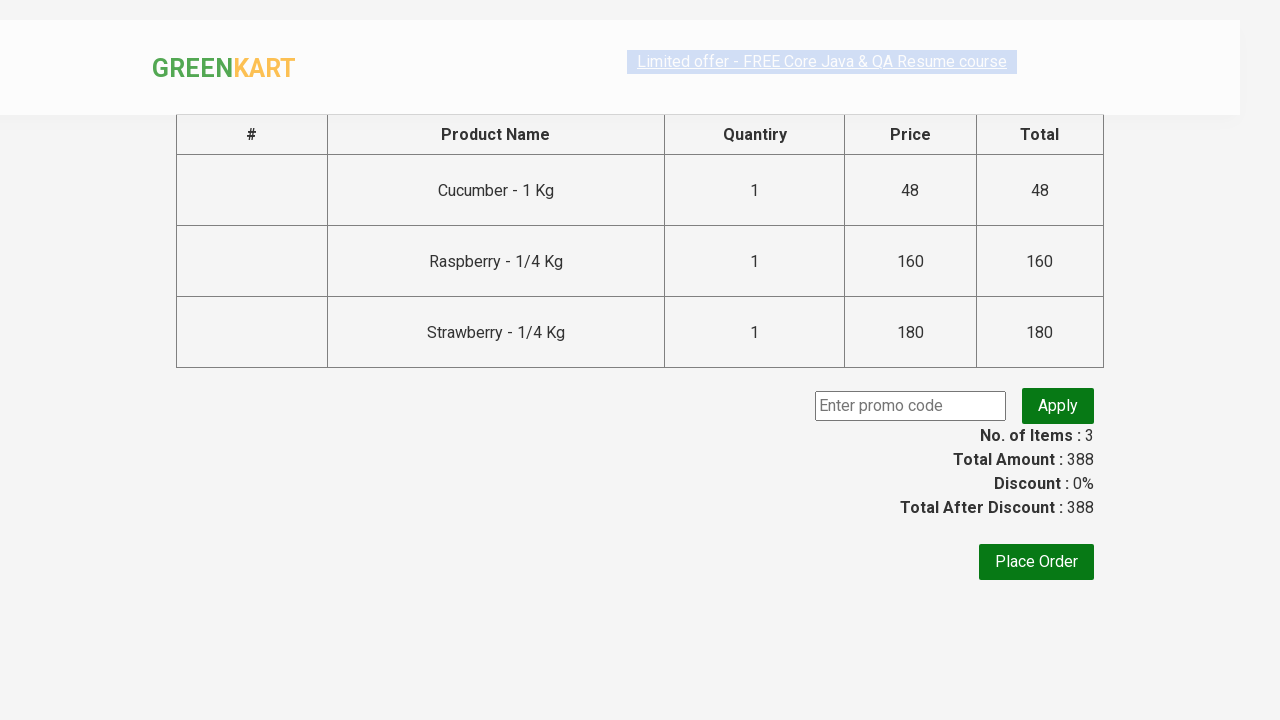

Filled promo code field with 'rahulshettyacademy' on .promoCode
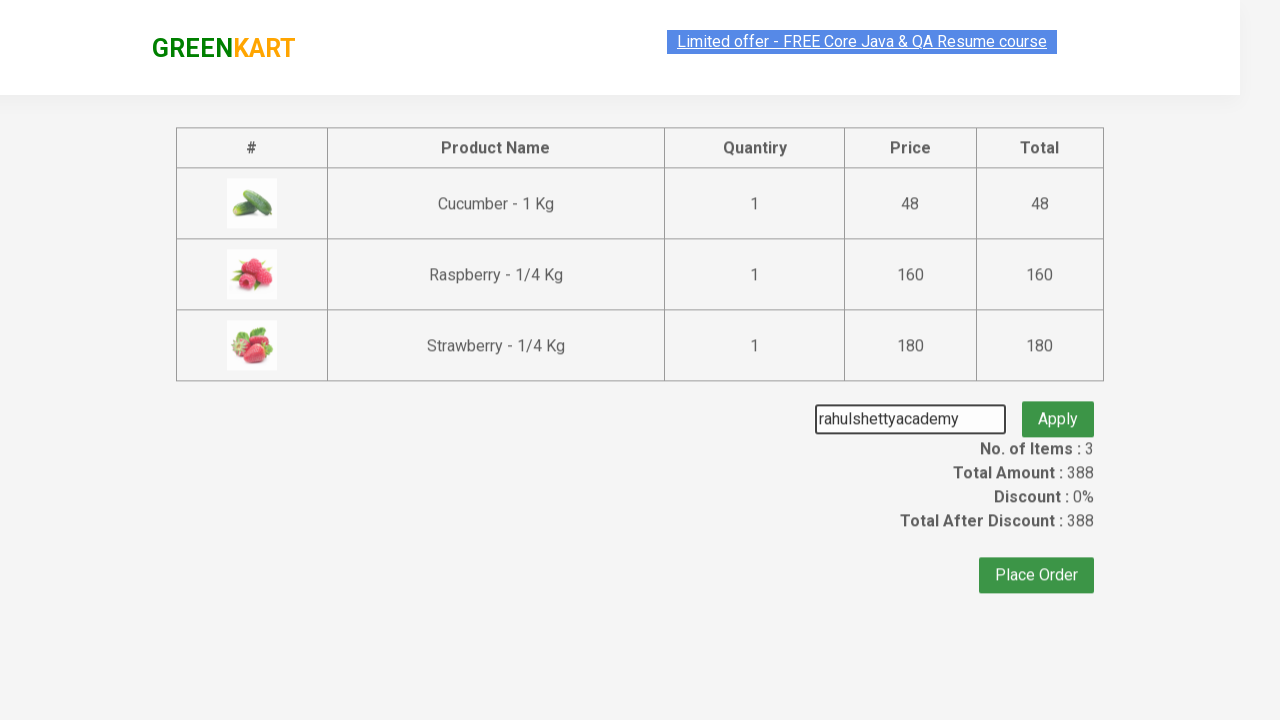

Clicked Apply button to apply promo code at (1058, 406) on .promoBtn
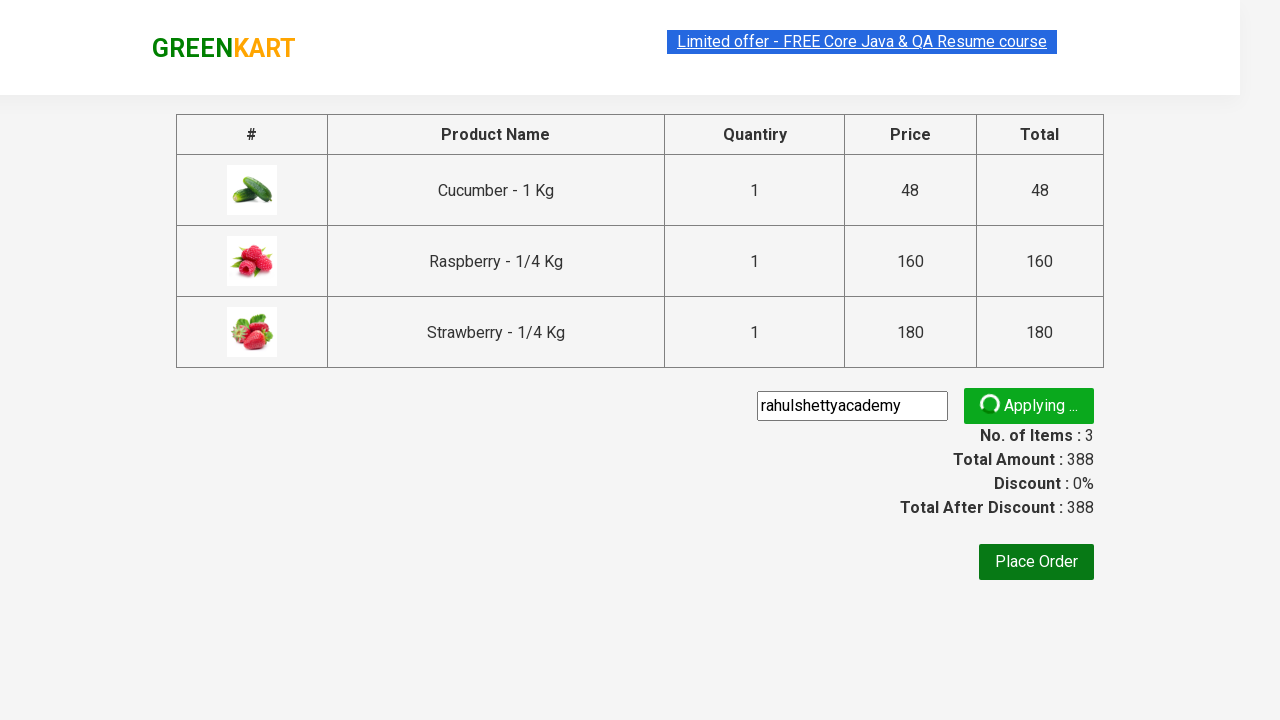

Waited 5 seconds for promo code to be processed
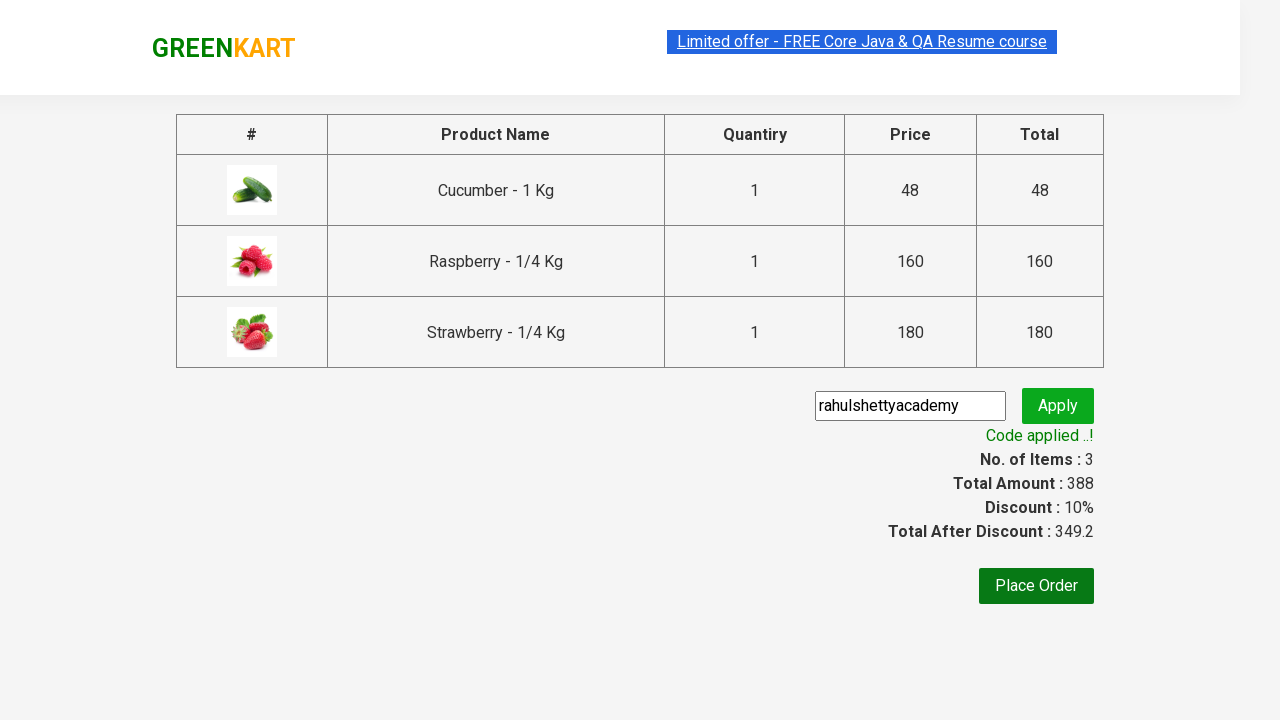

Retrieved promo info text: Code applied ..!
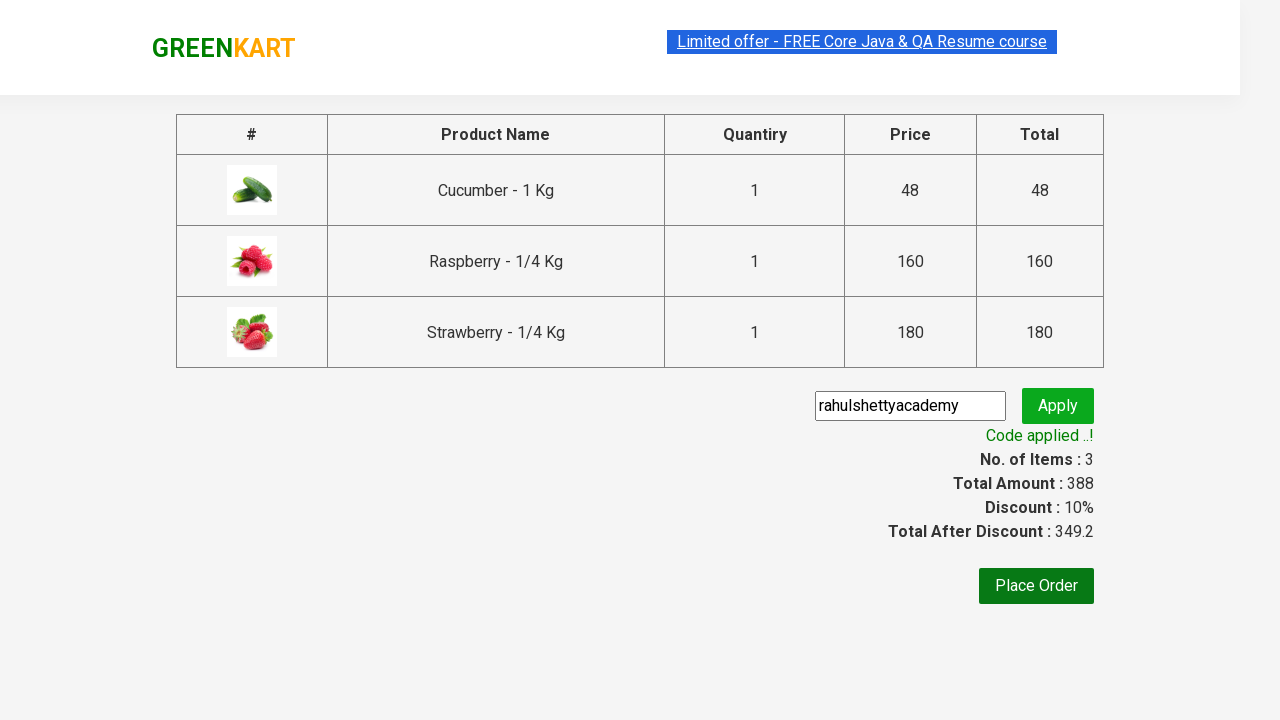

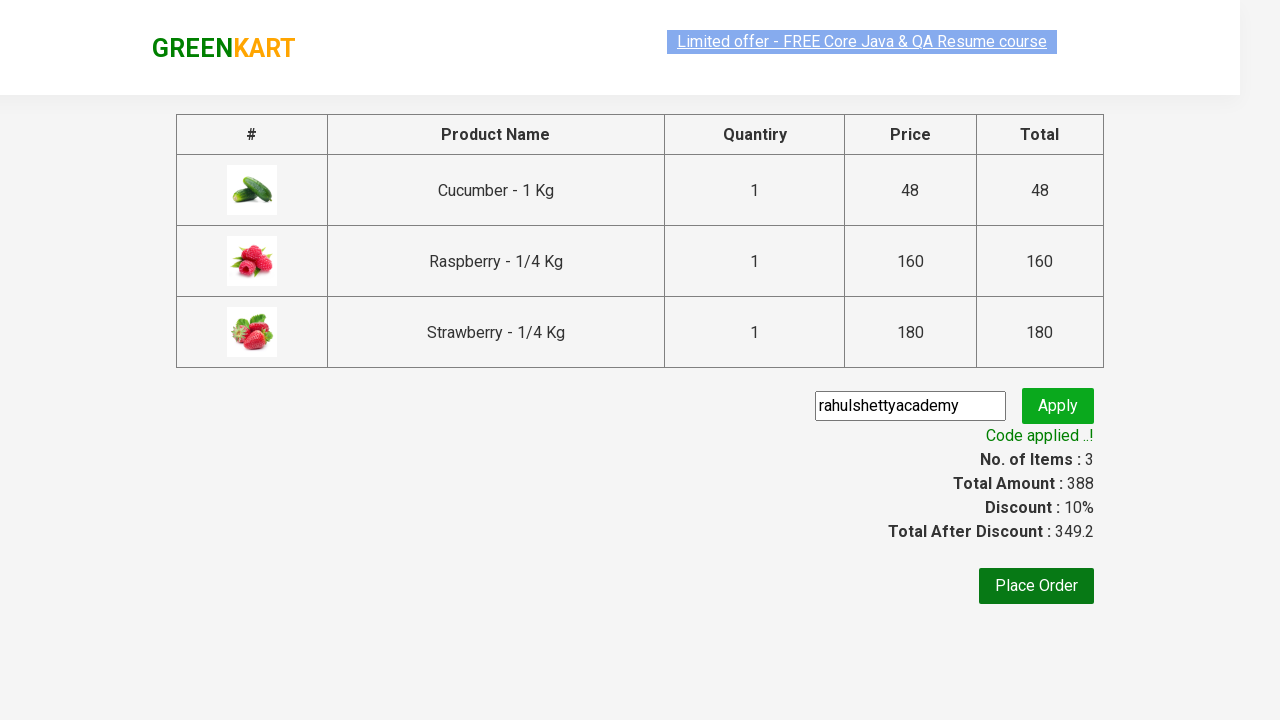